Tests that the Due column in table 1 can be sorted in descending order by clicking the column header twice and verifying the values are sorted correctly.

Starting URL: http://the-internet.herokuapp.com/tables

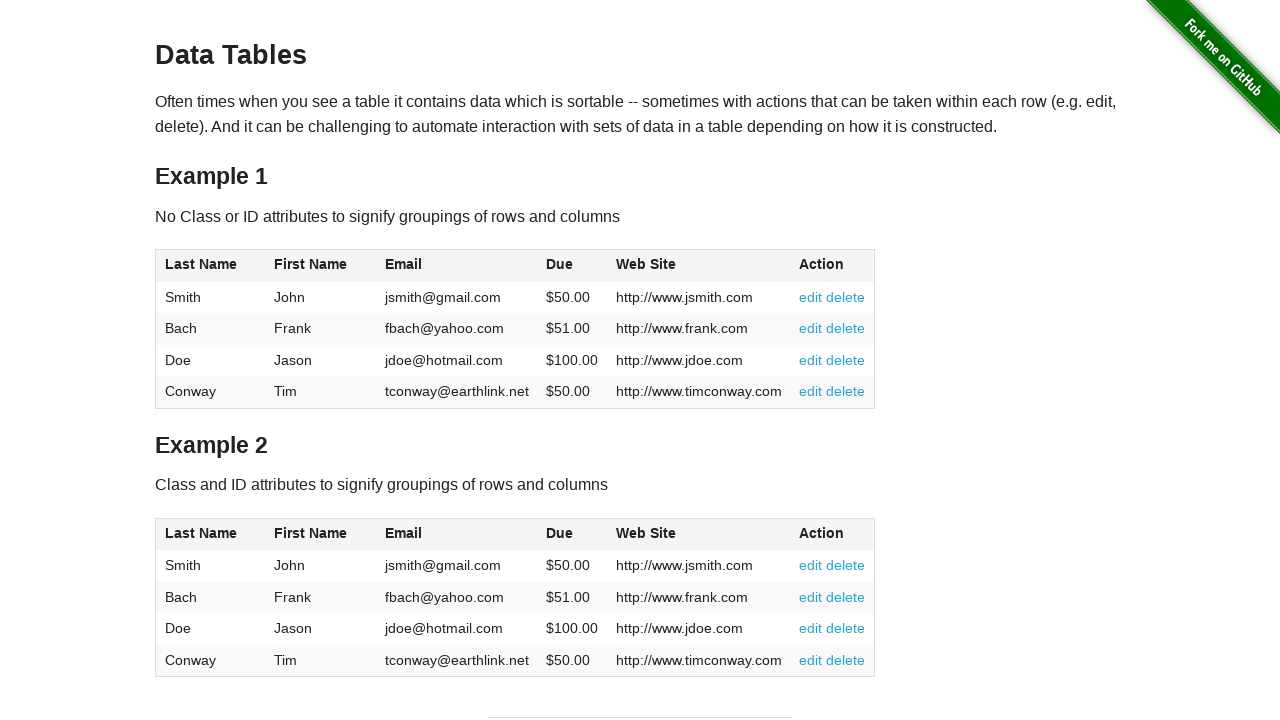

Clicked Due column header (4th column) first time to initiate sort at (572, 266) on #table1 thead tr th:nth-of-type(4)
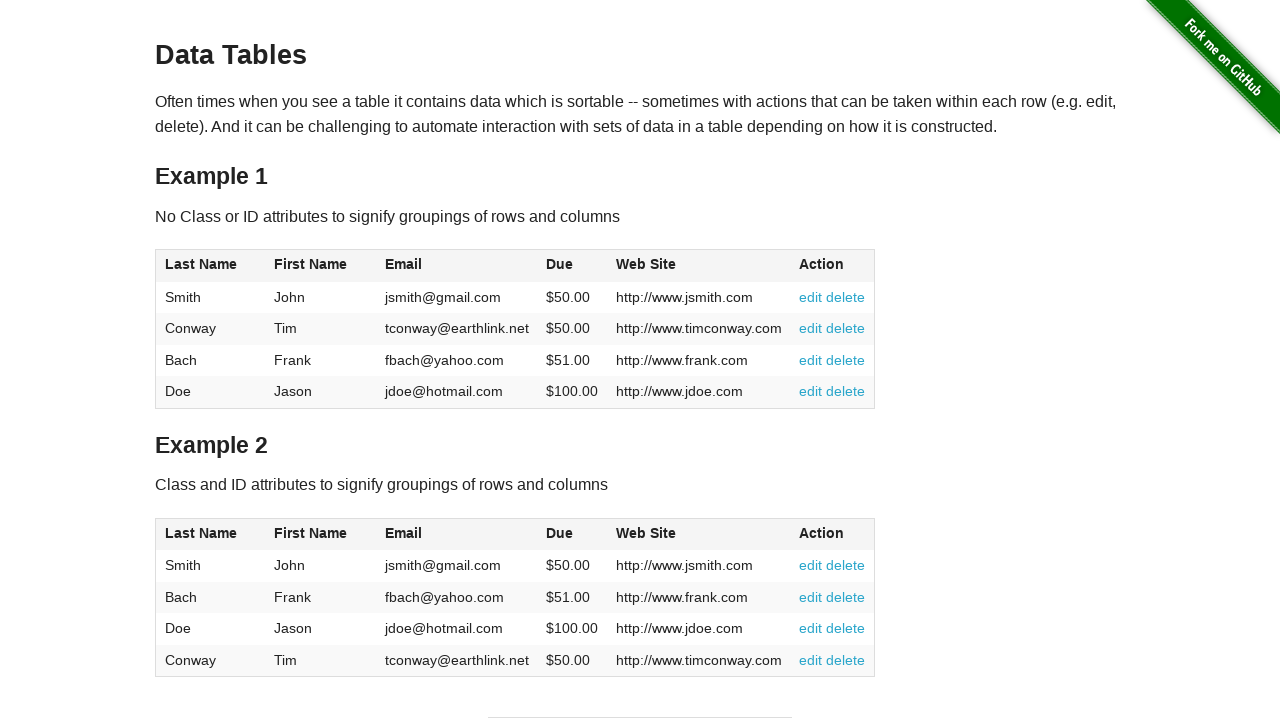

Clicked Due column header (4th column) second time to sort in descending order at (572, 266) on #table1 thead tr th:nth-of-type(4)
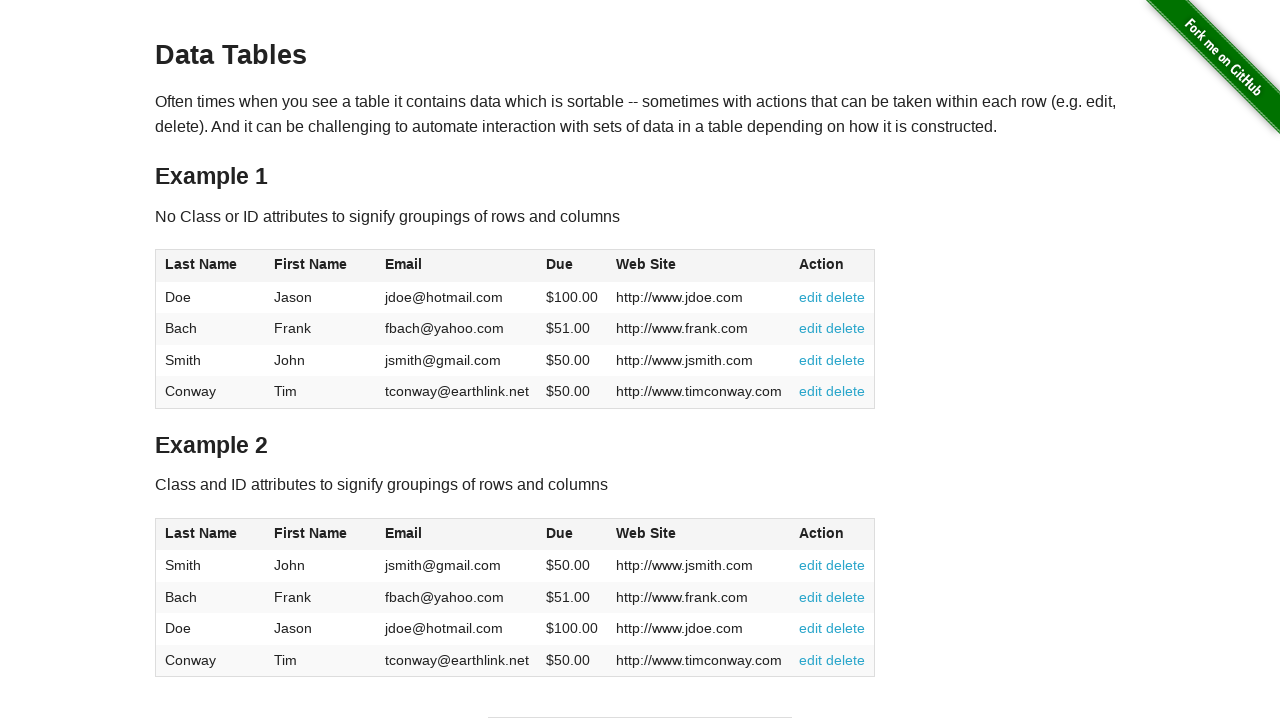

Table loaded with sorted Due column in descending order
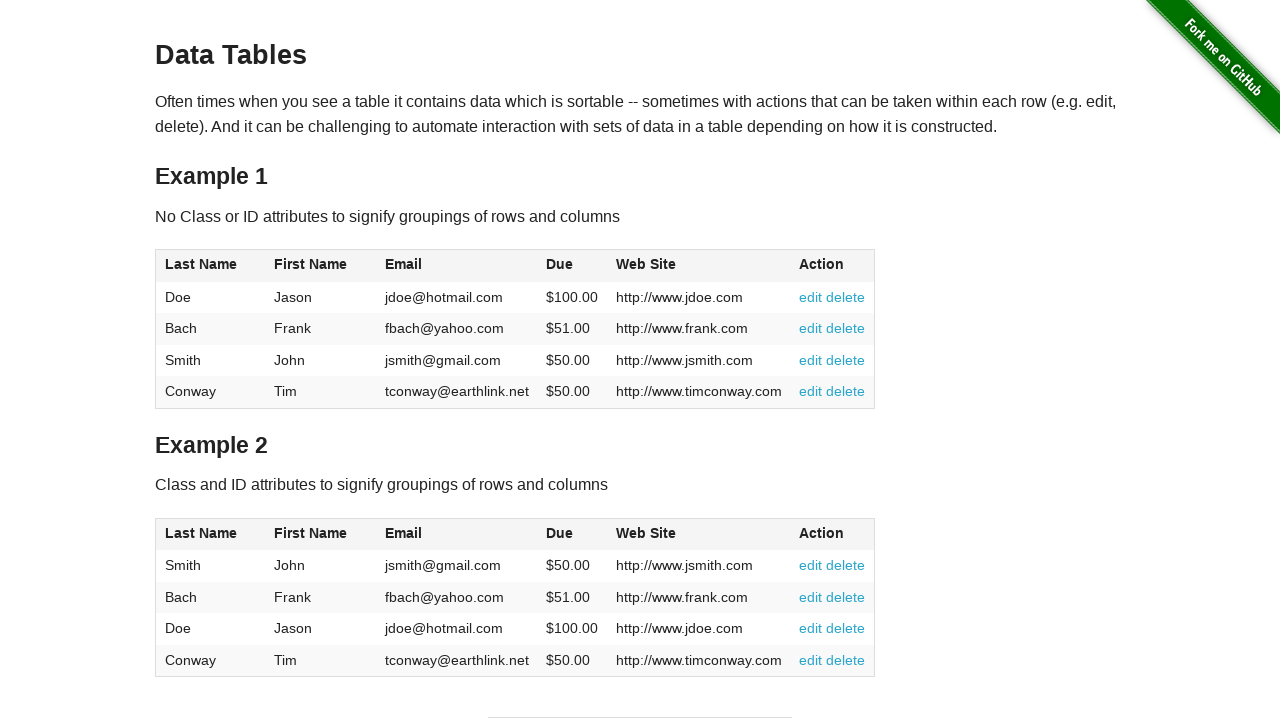

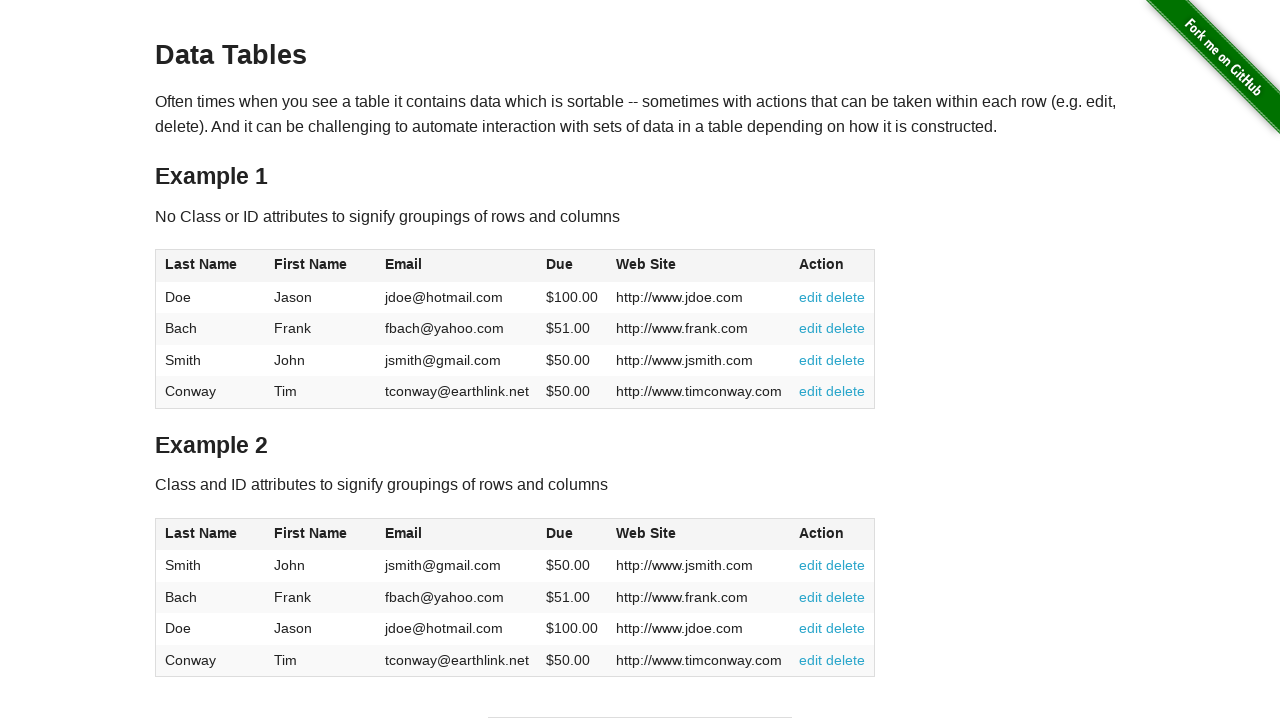